Verifies that the paid section title displays "Online top-up without commission" on the MTS Belarus website

Starting URL: https://www.mts.by/

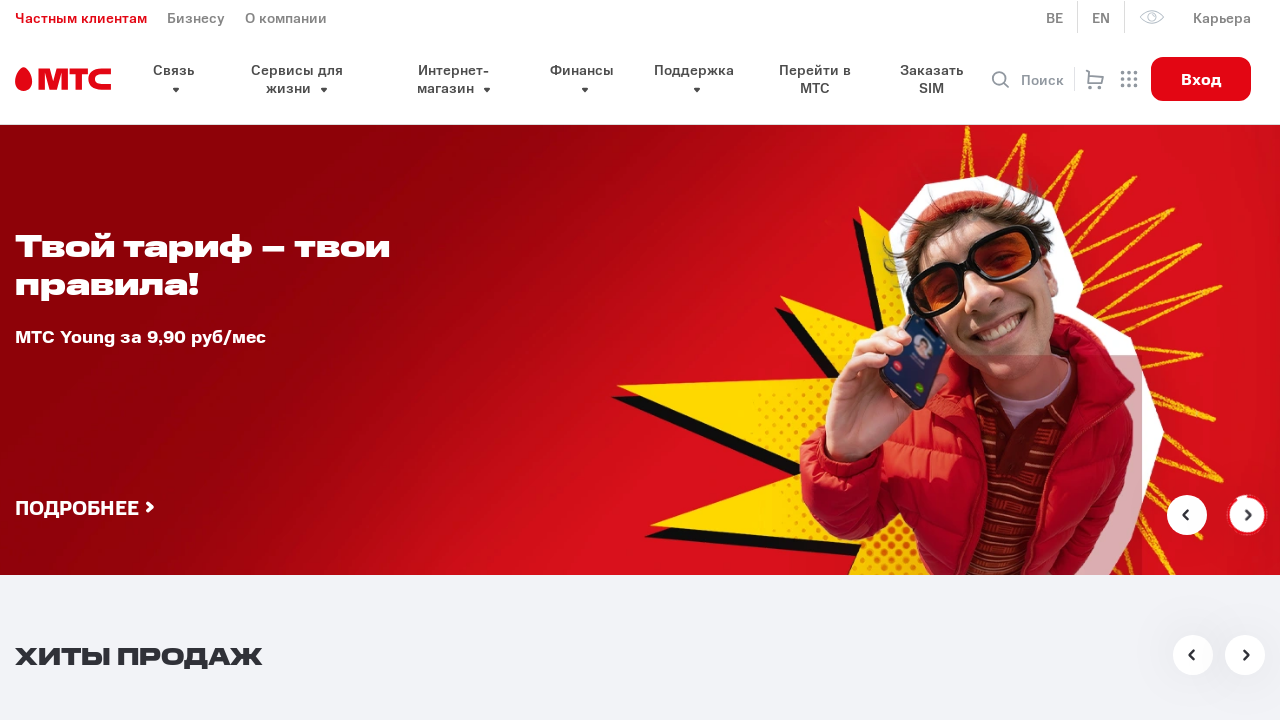

Waited for paid section title element to load
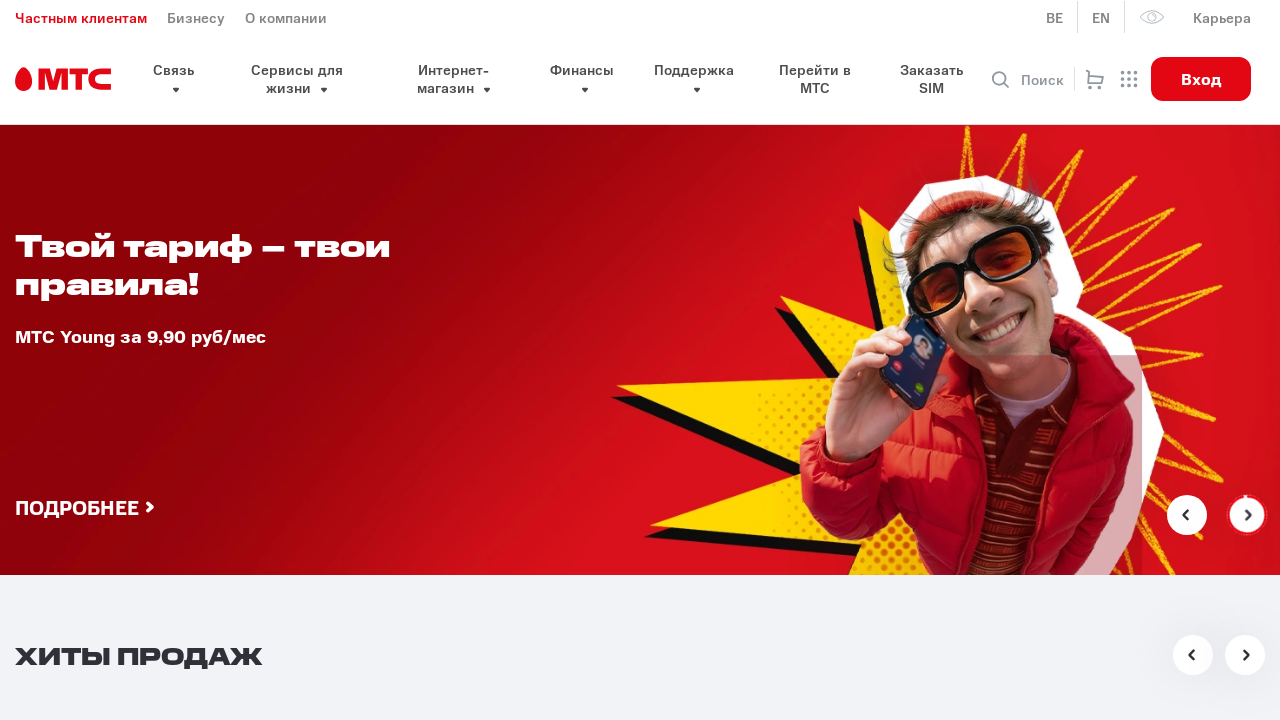

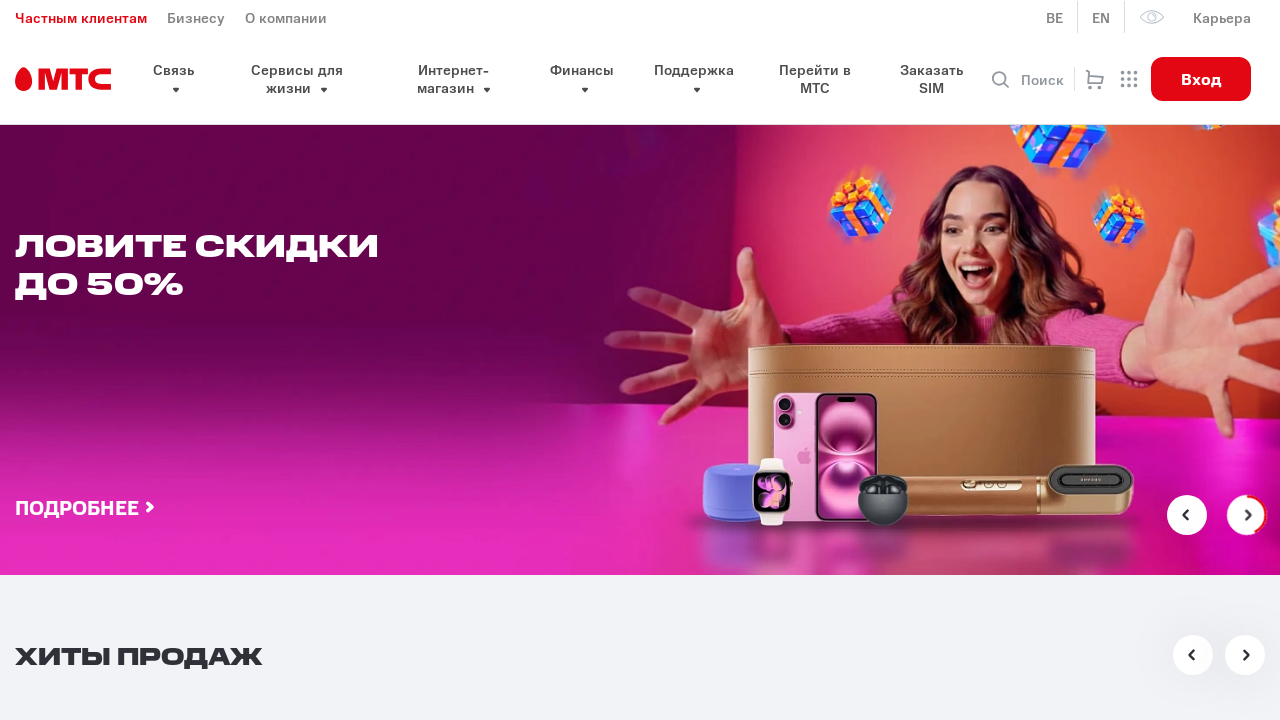